Tests triangle validator identifies an equilateral triangle with all sides equal (5, 5, 5)

Starting URL: https://testpages.eviltester.com/styled/apps/triangle/triangle001.html

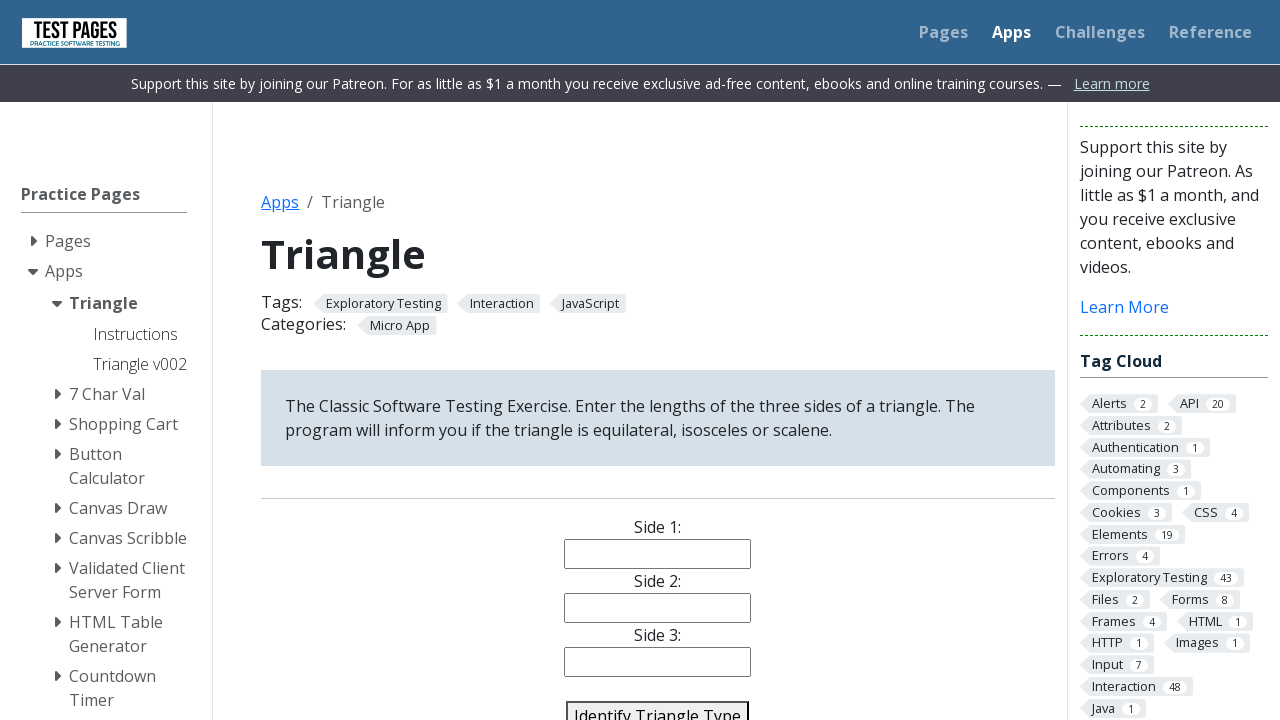

Filled side 1 input field with value '5' on #side1
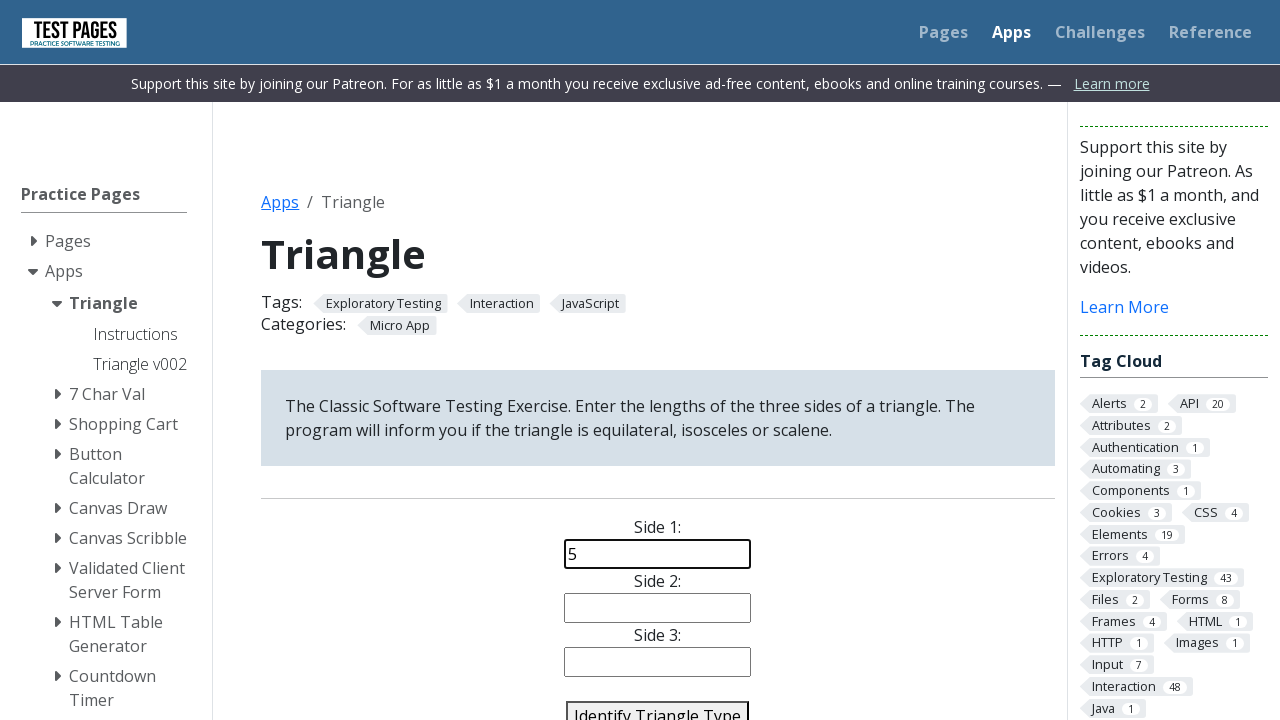

Filled side 2 input field with value '5' on #side2
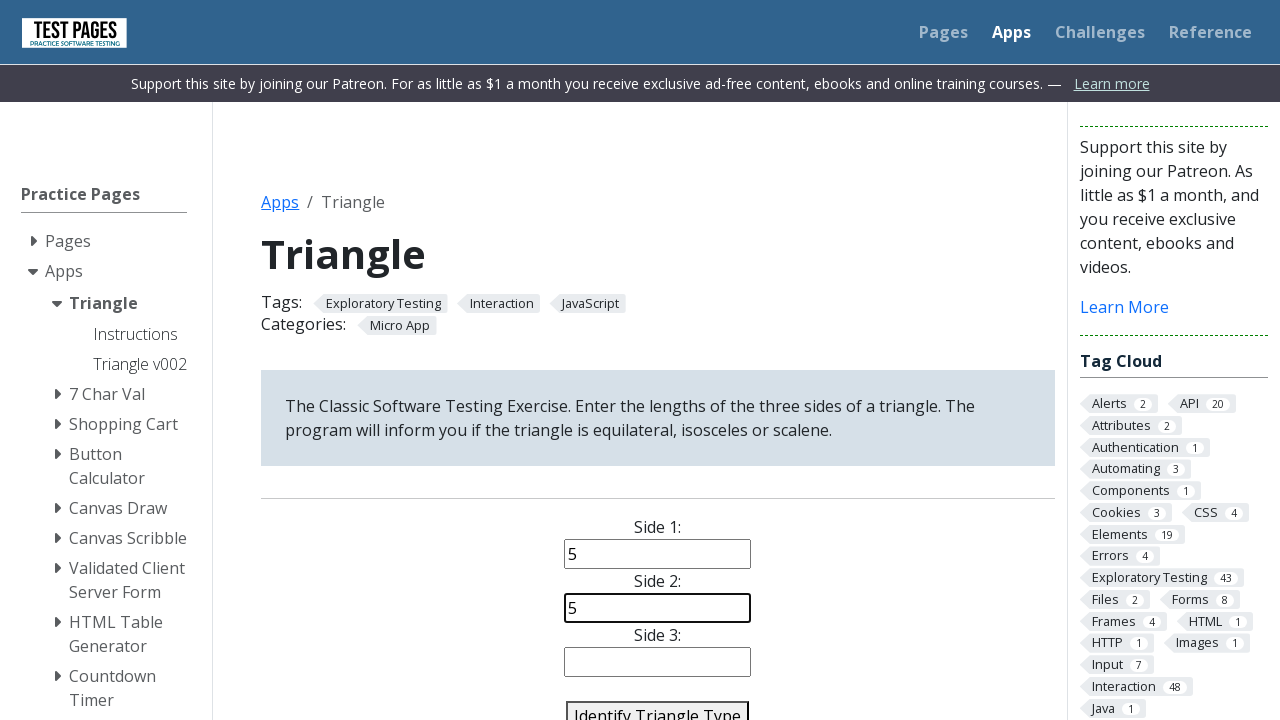

Filled side 3 input field with value '5' on #side3
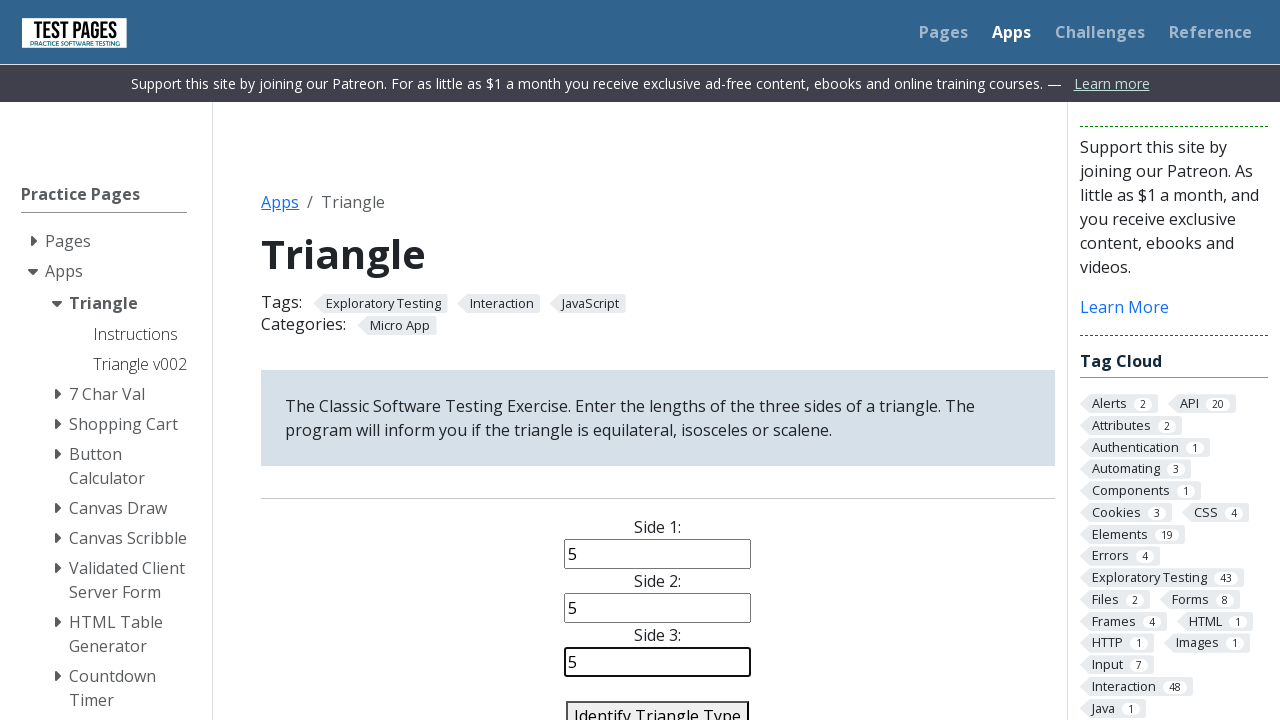

Clicked identify triangle button to validate equilateral triangle at (658, 705) on #identify-triangle-action
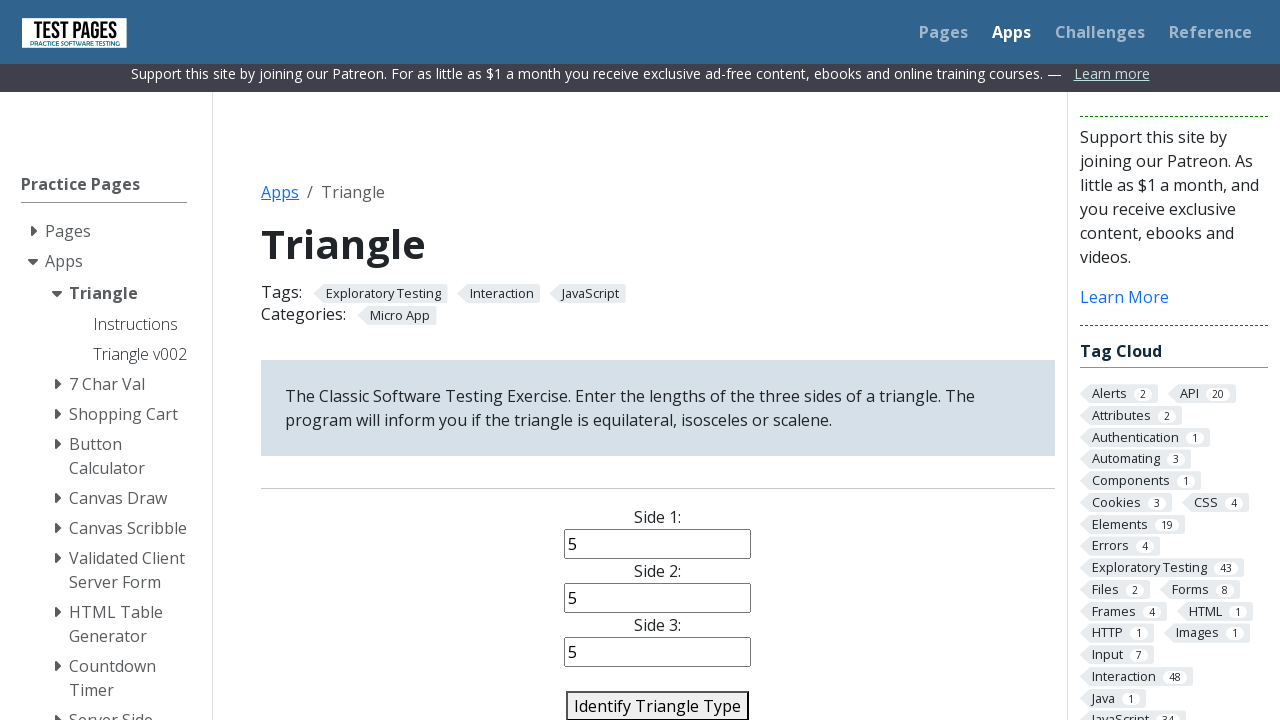

Triangle type result appeared on page
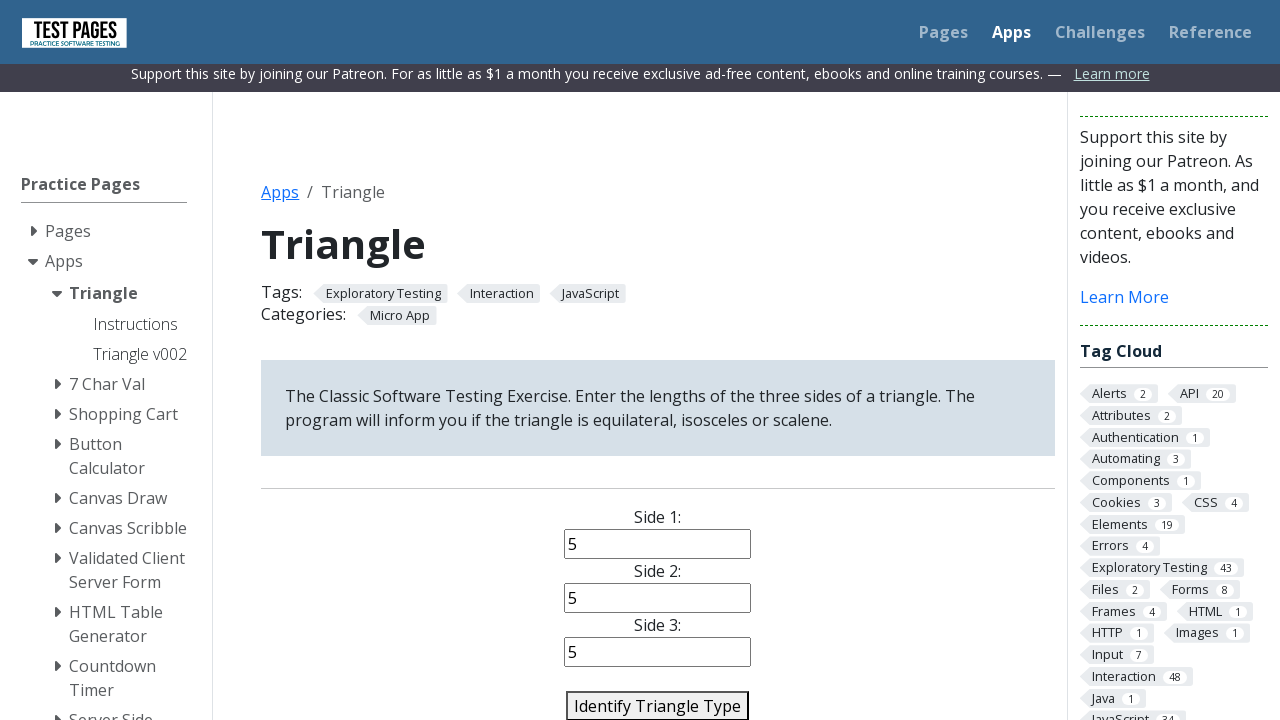

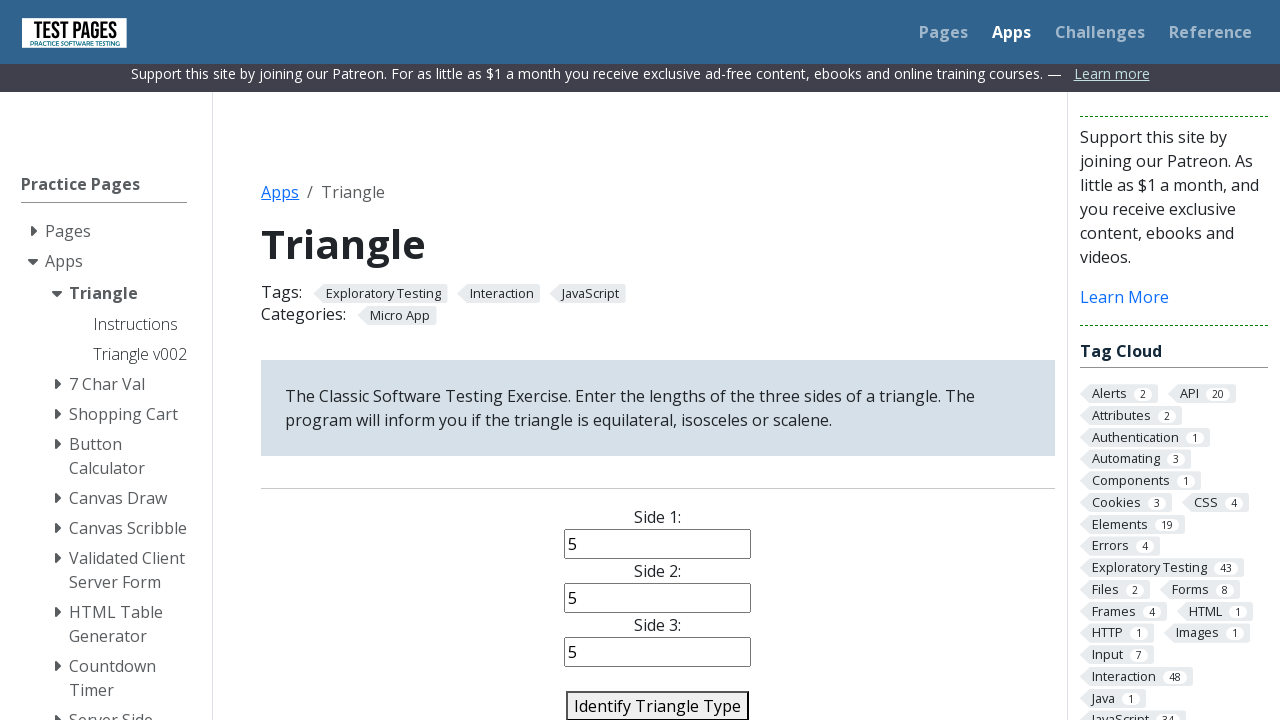